Navigates to Pro Kabaddi standings page and verifies that team statistics are displayed correctly

Starting URL: https://www.prokabaddi.com/standings

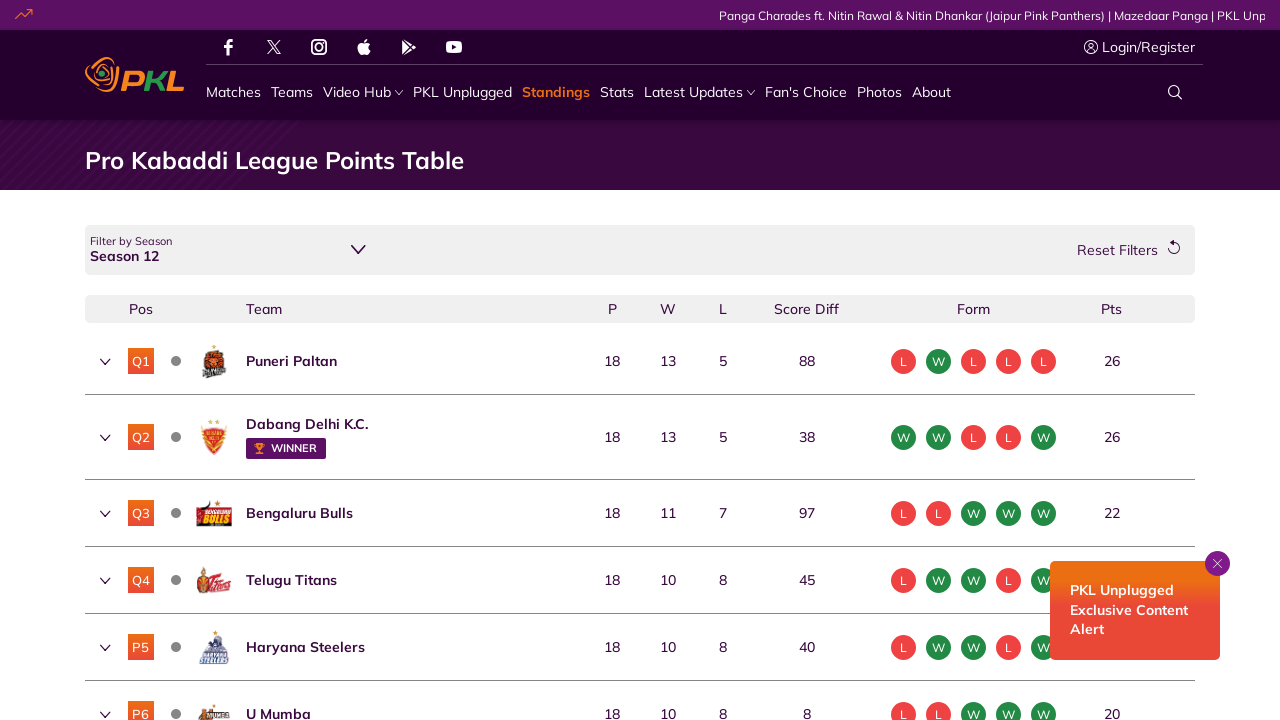

Waited for standings table to load
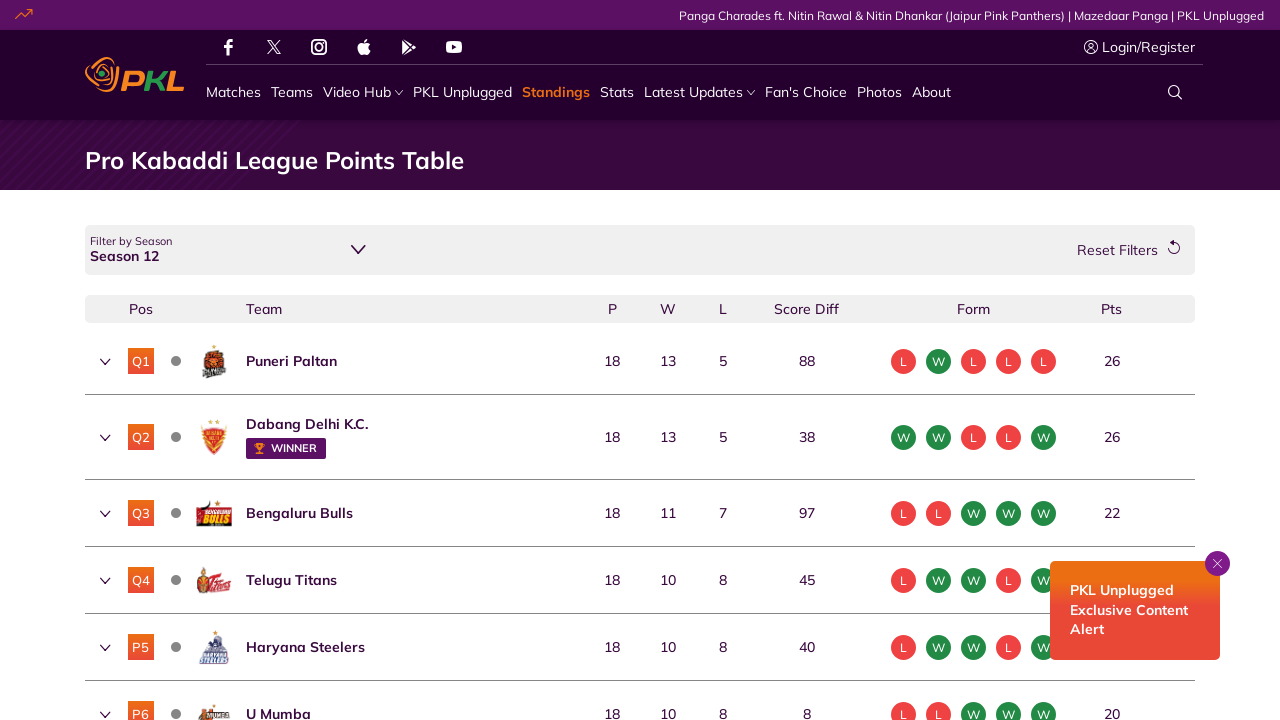

Located all team elements in standings table
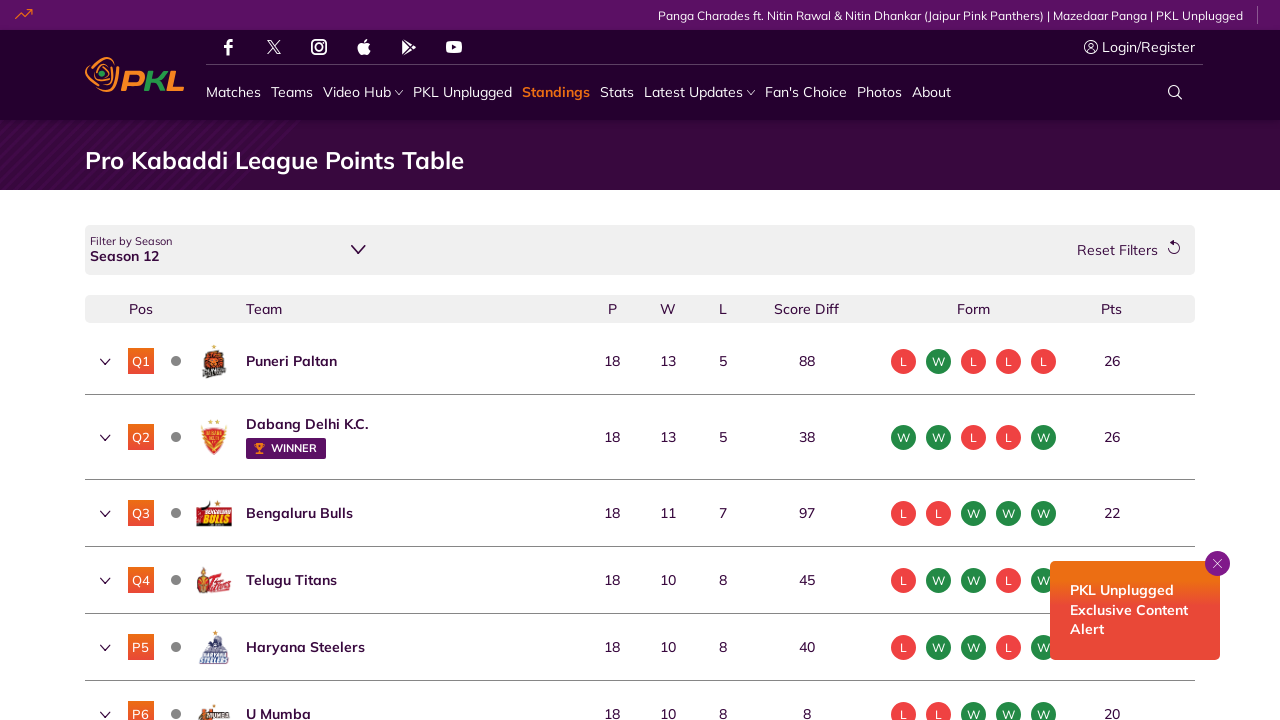

Located all matches played data elements
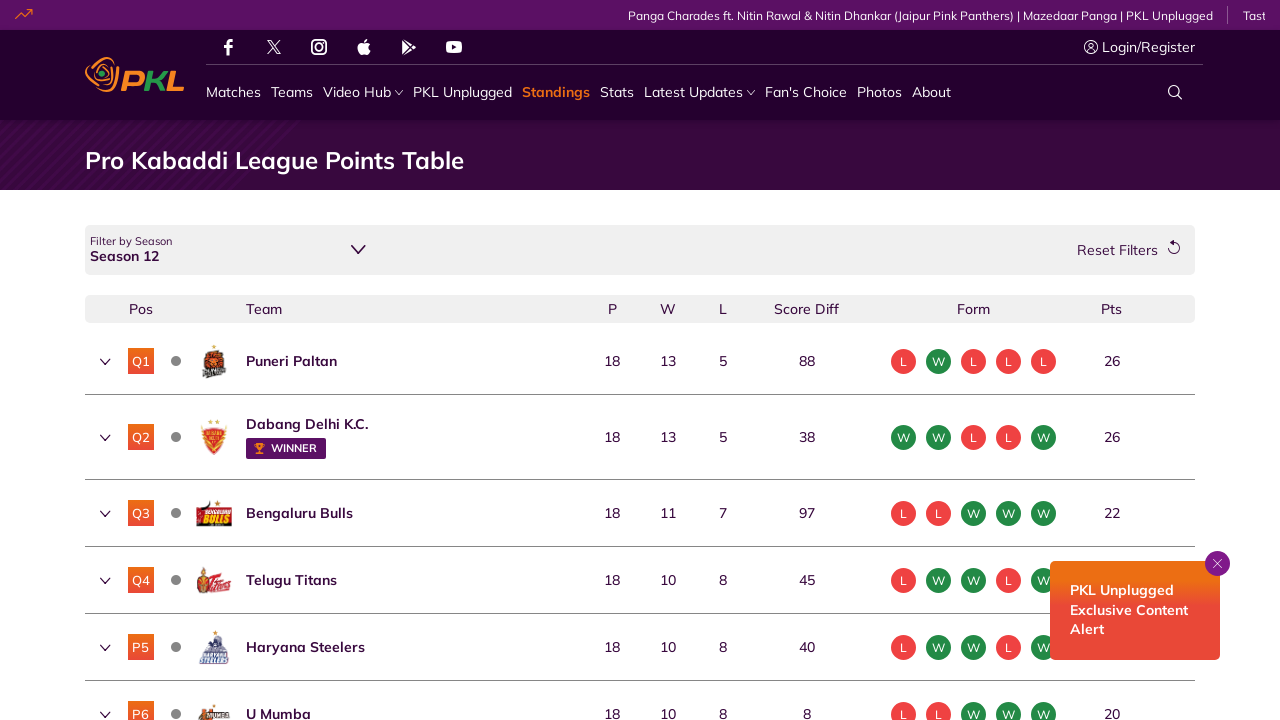

Located all matches won data elements
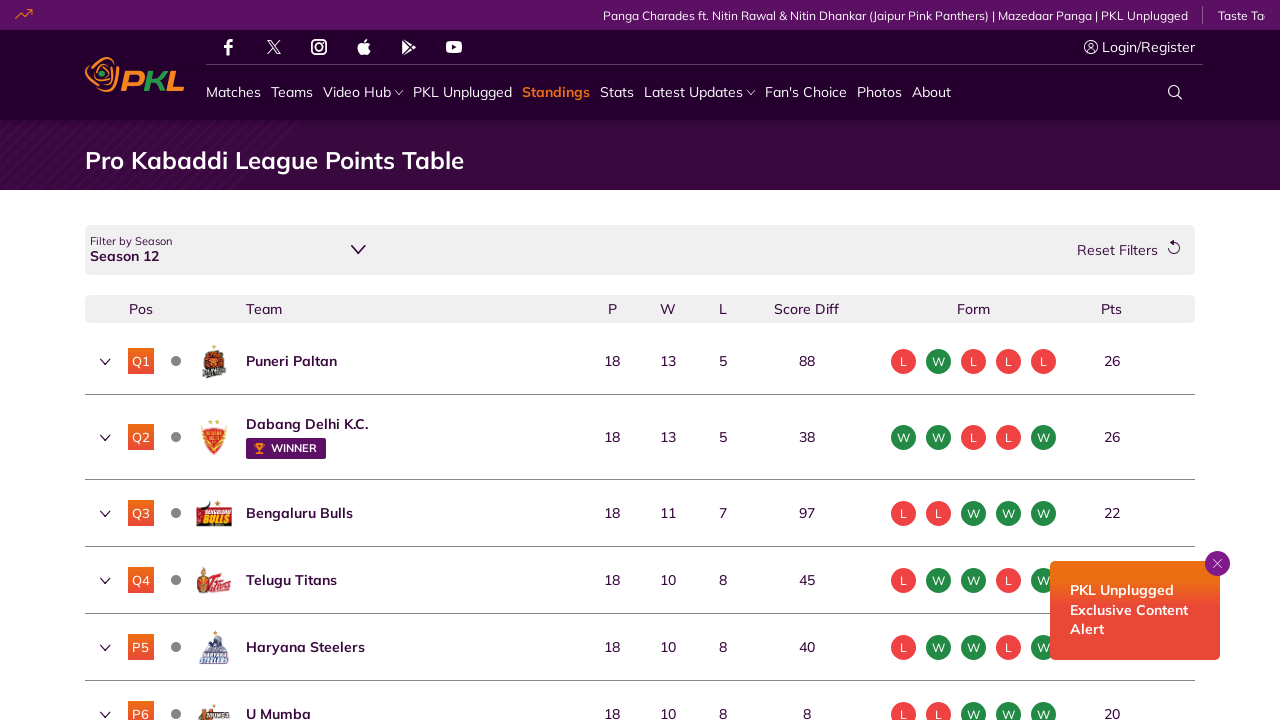

Located all matches lost data elements
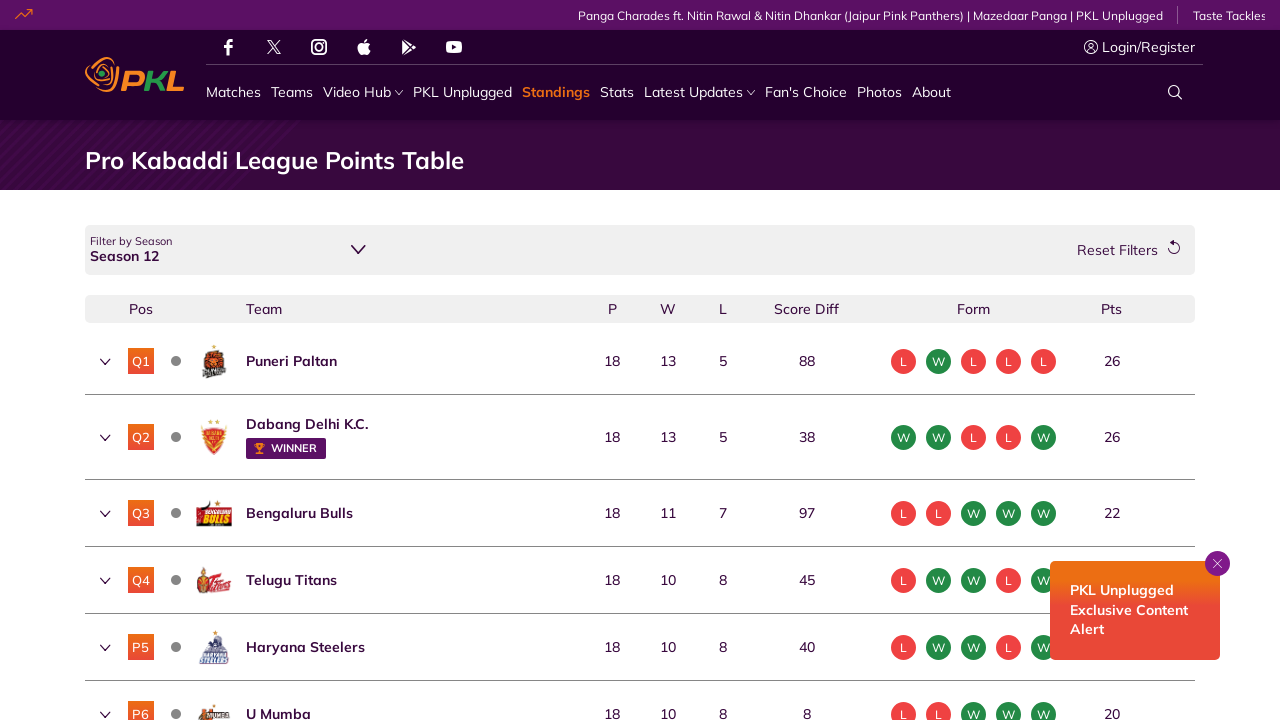

Located all matches draw data elements
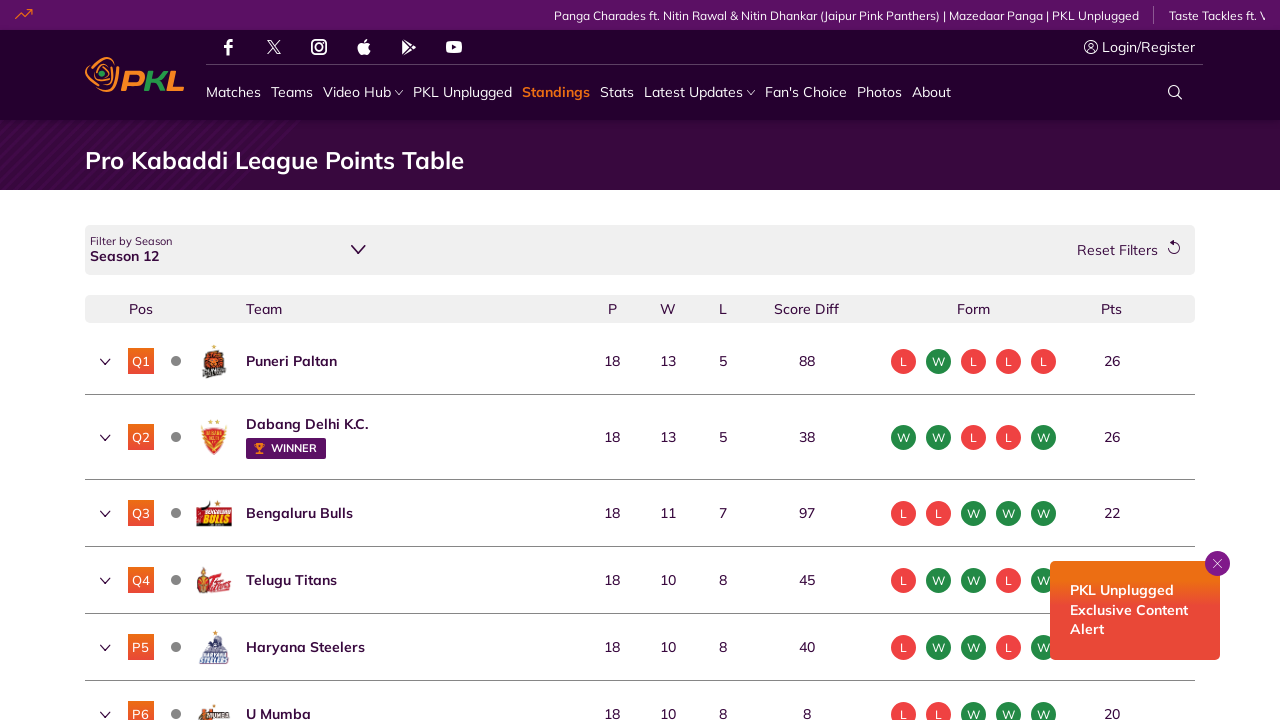

Retrieved team name:  Puneri Paltan
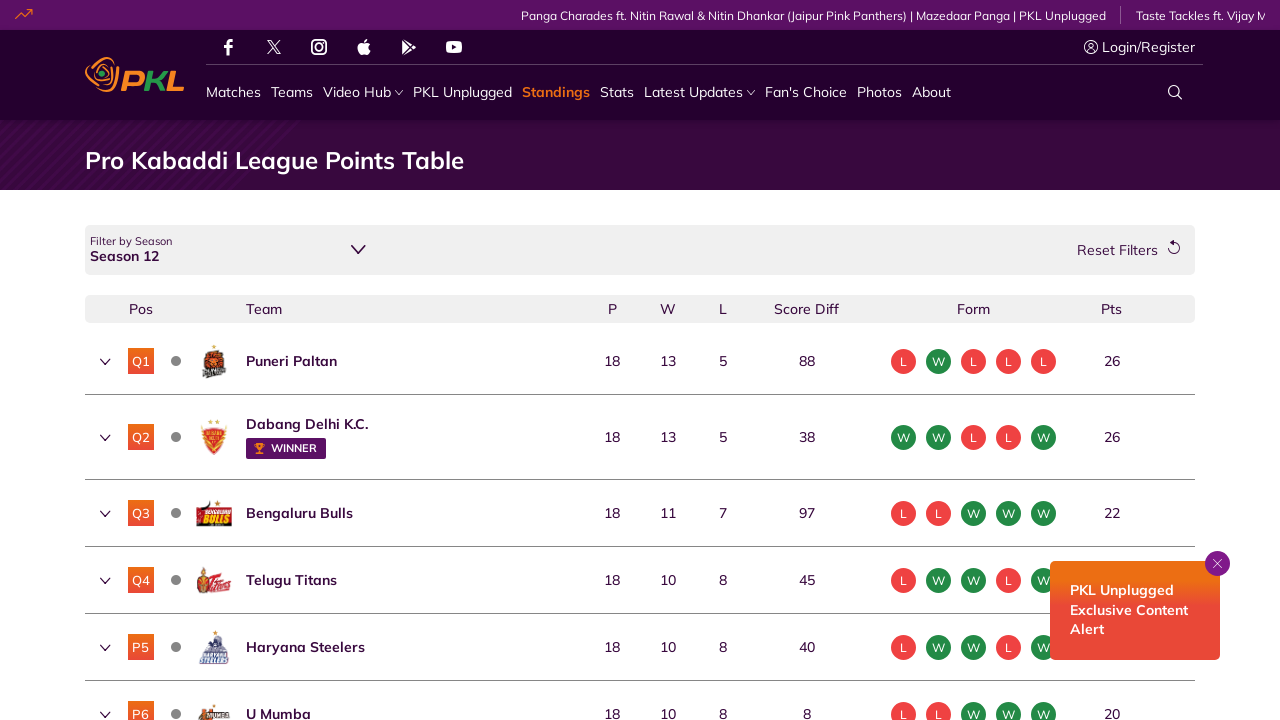

Retrieved team name:  Dabang Delhi K.C.
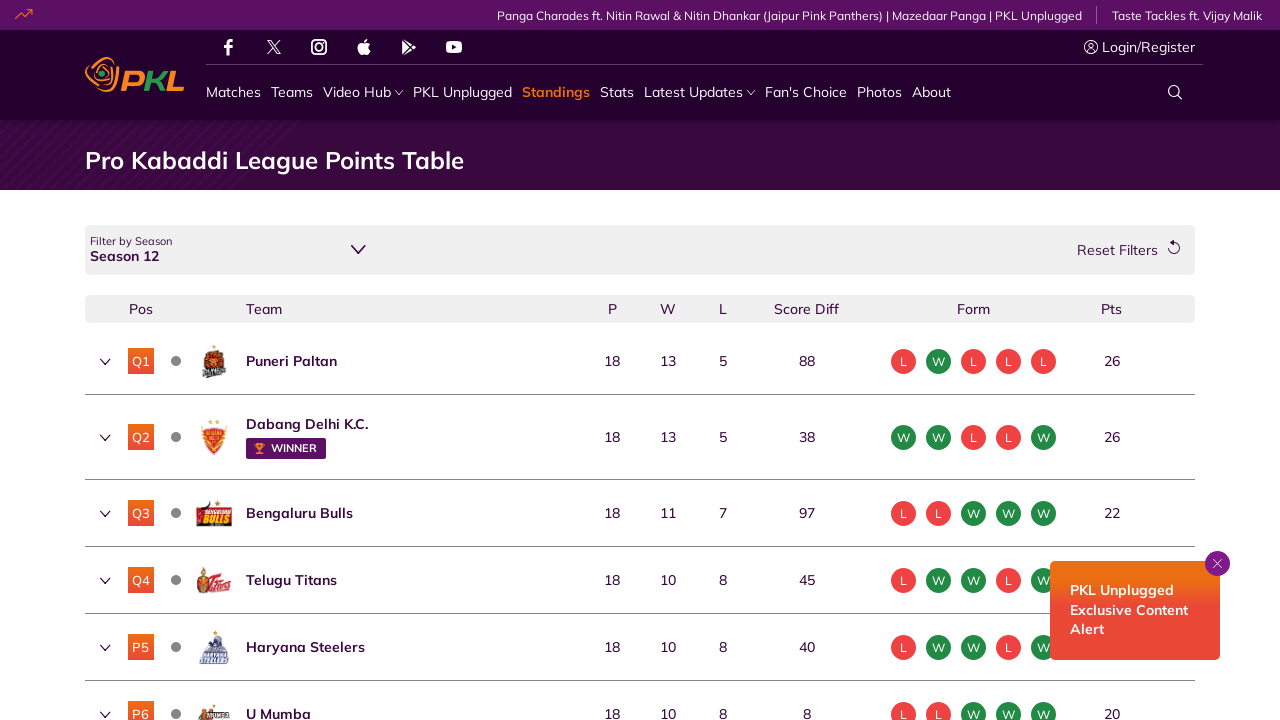

Retrieved team name:  Bengaluru Bulls
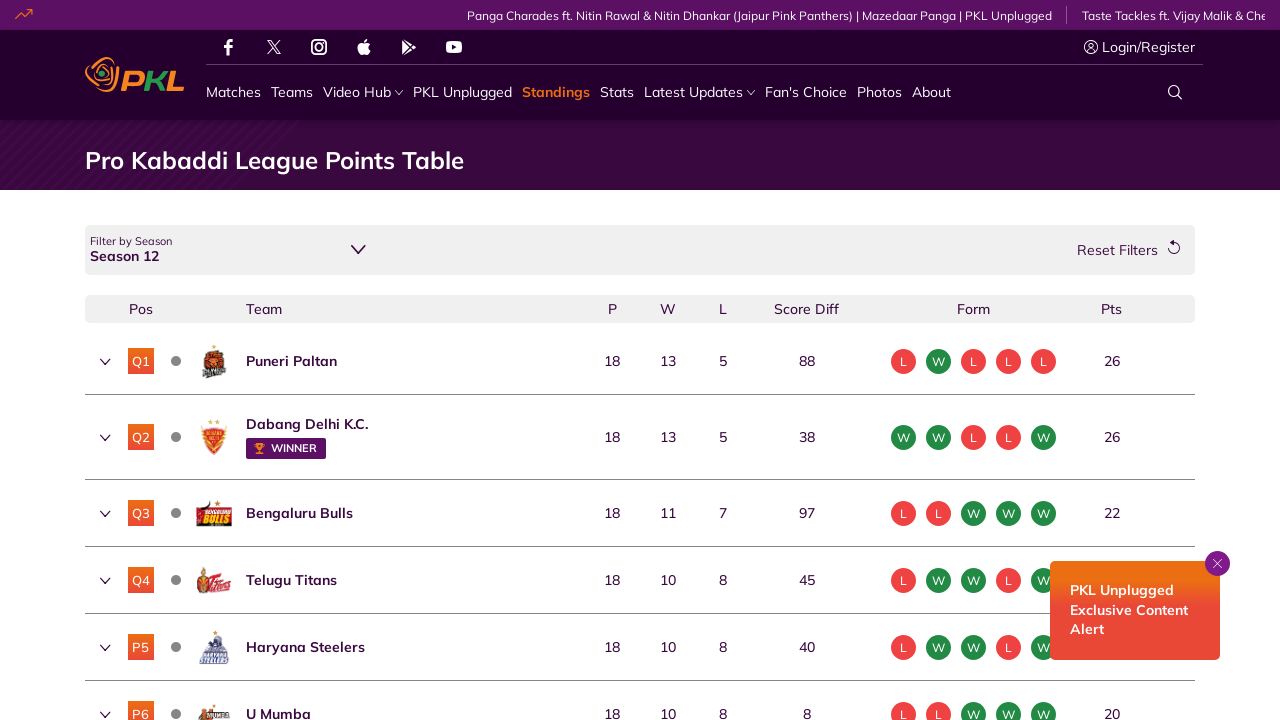

Retrieved team name:  Telugu Titans
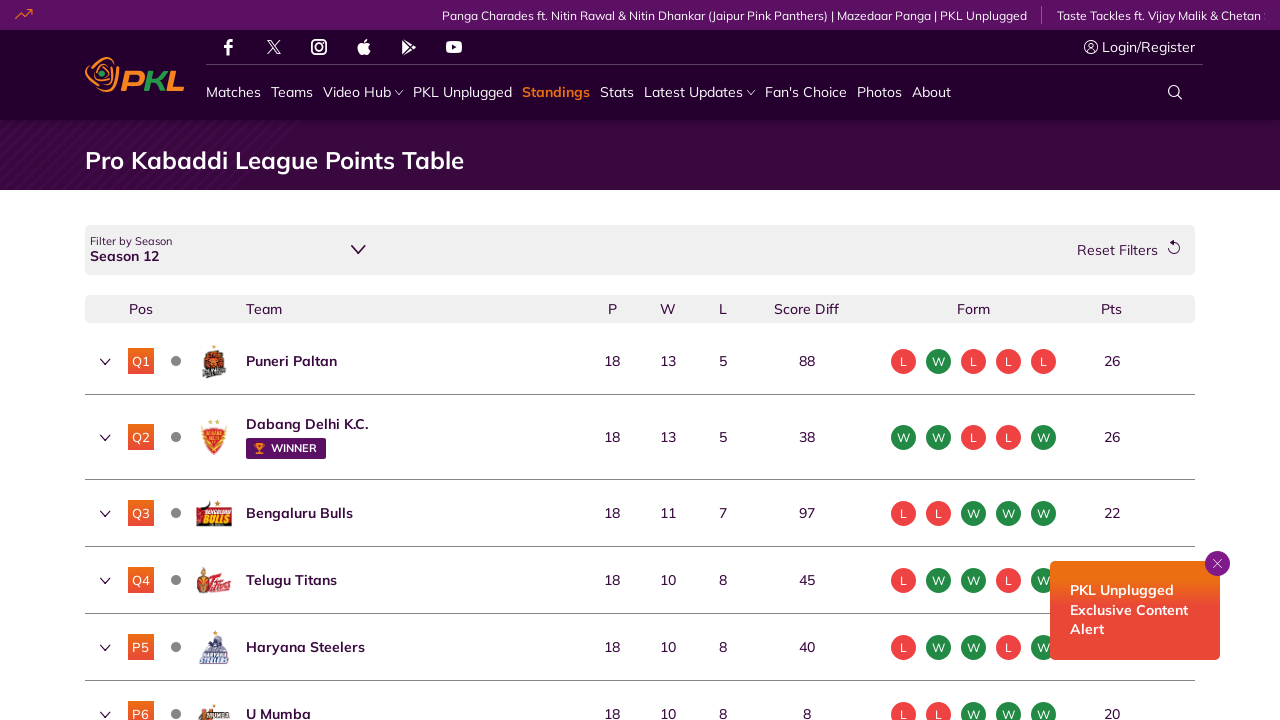

Retrieved team name:  Haryana Steelers
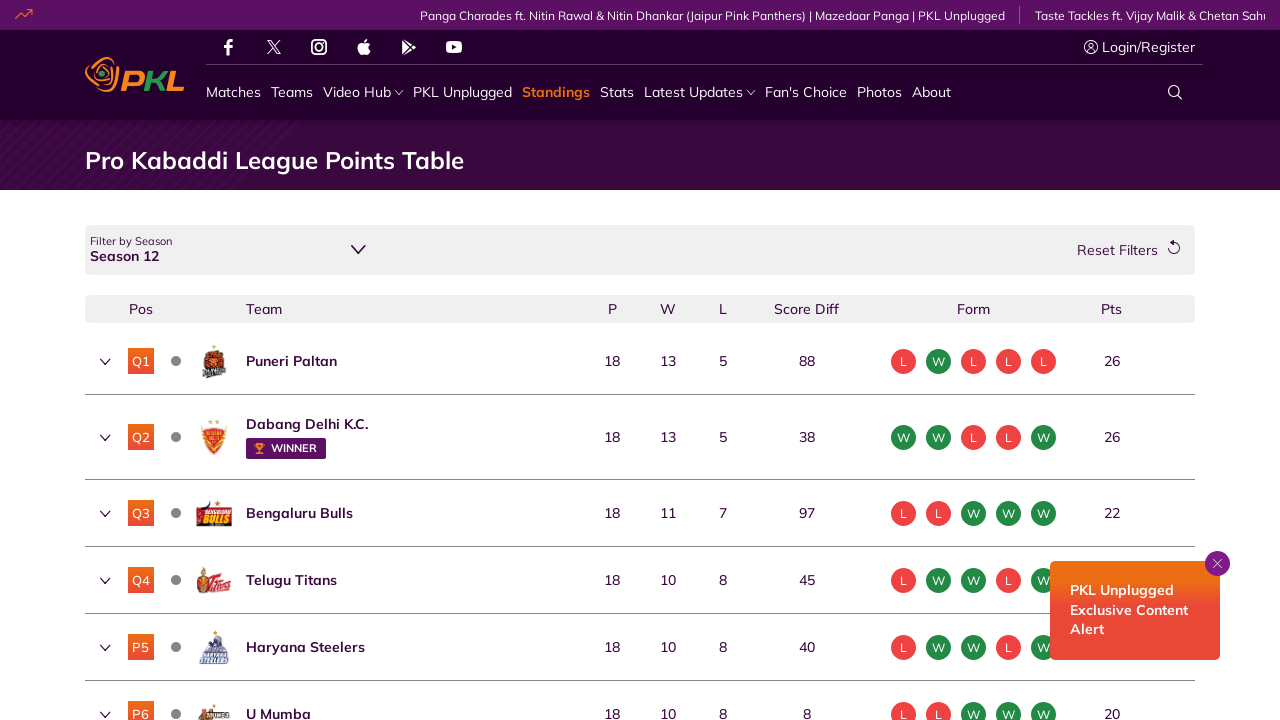

Retrieved team name:  U Mumba
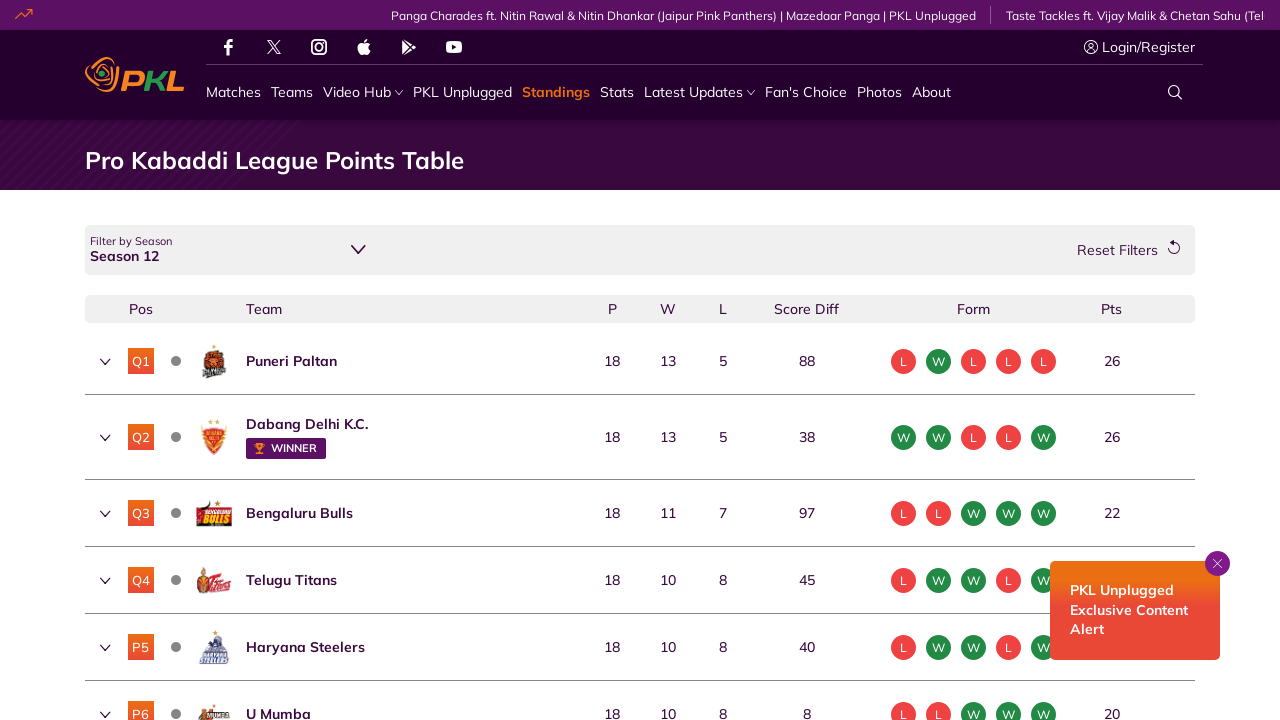

Retrieved team name:  Patna Pirates
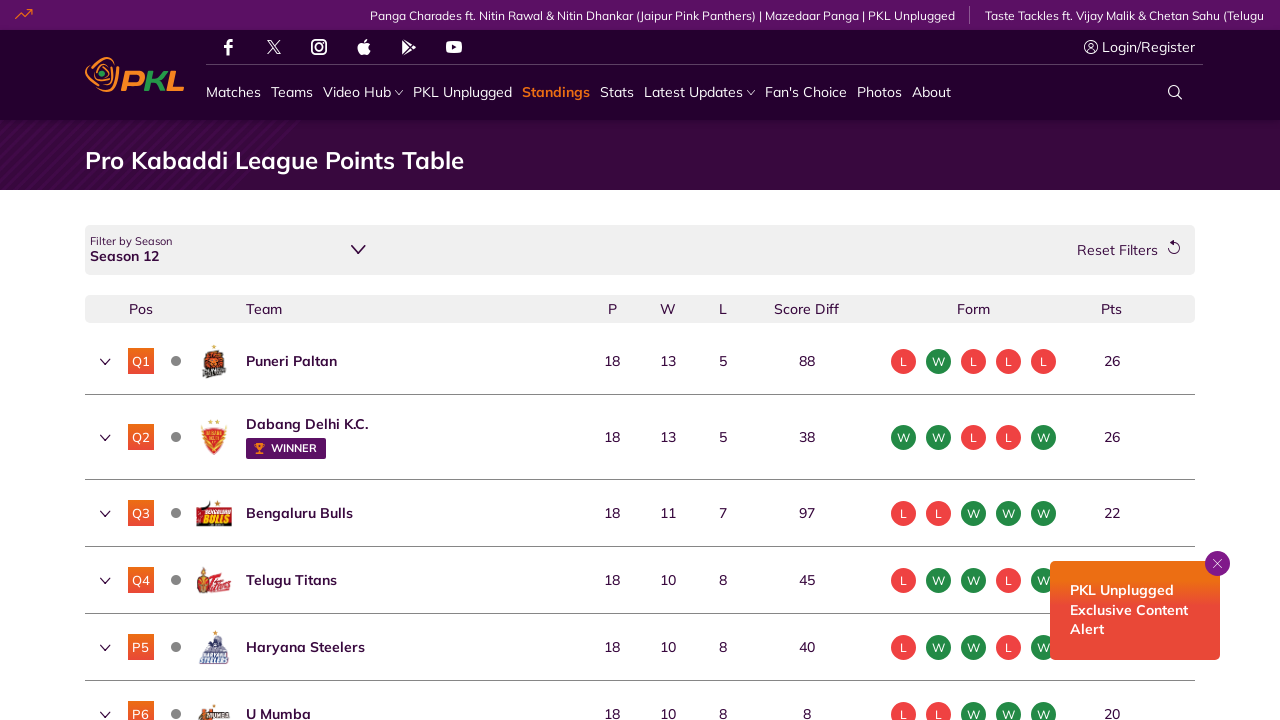

Retrieved team name:  Jaipur Pink Panthers
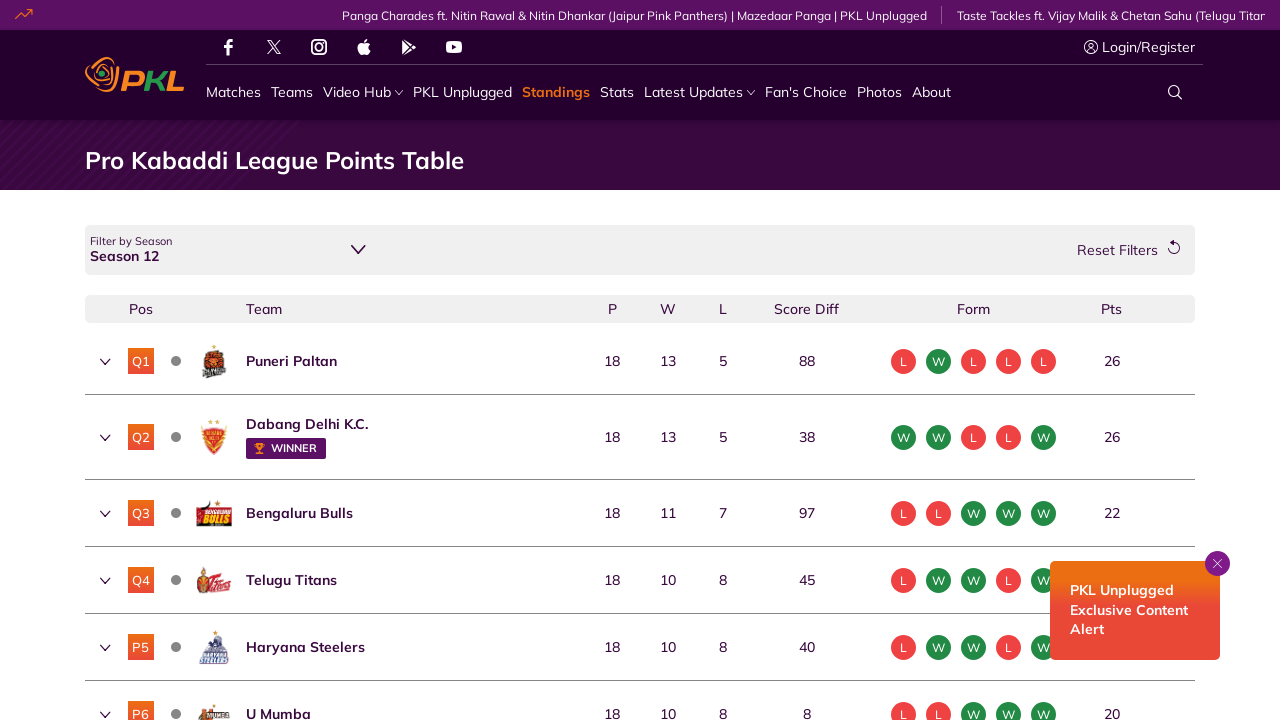

Retrieved team name:  UP Yoddhas
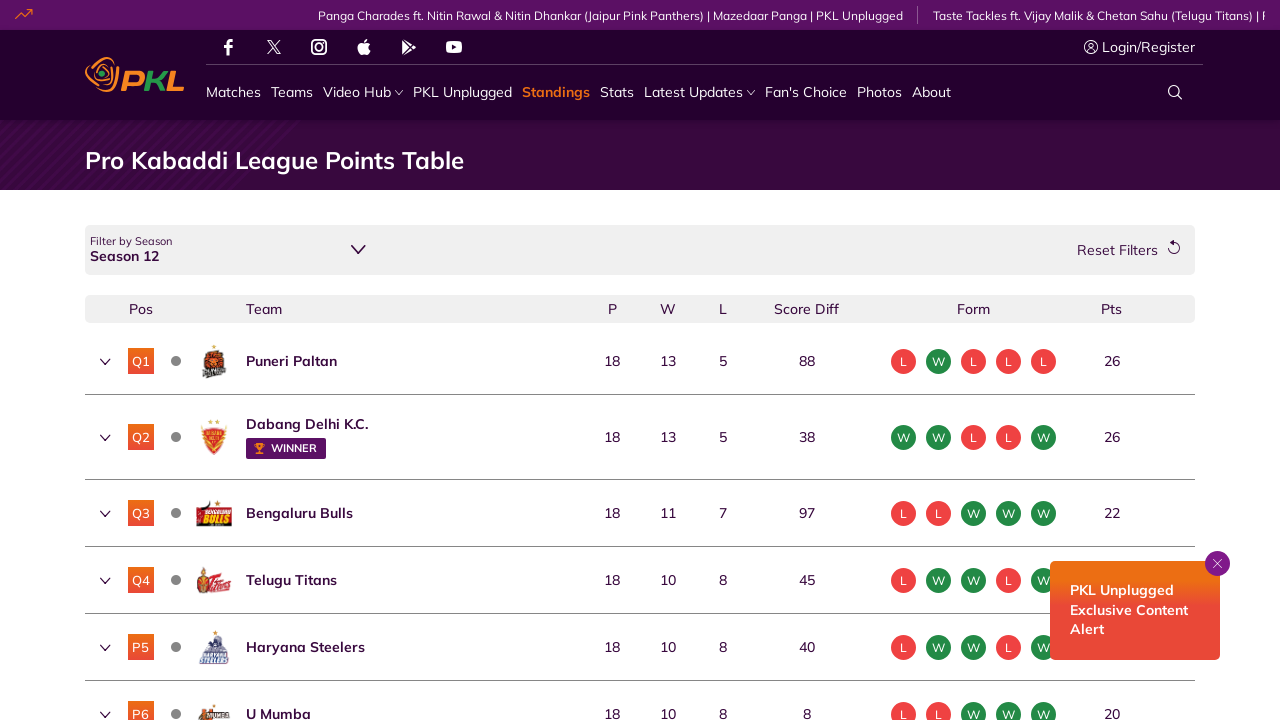

Retrieved team name:  Tamil Thalaivas
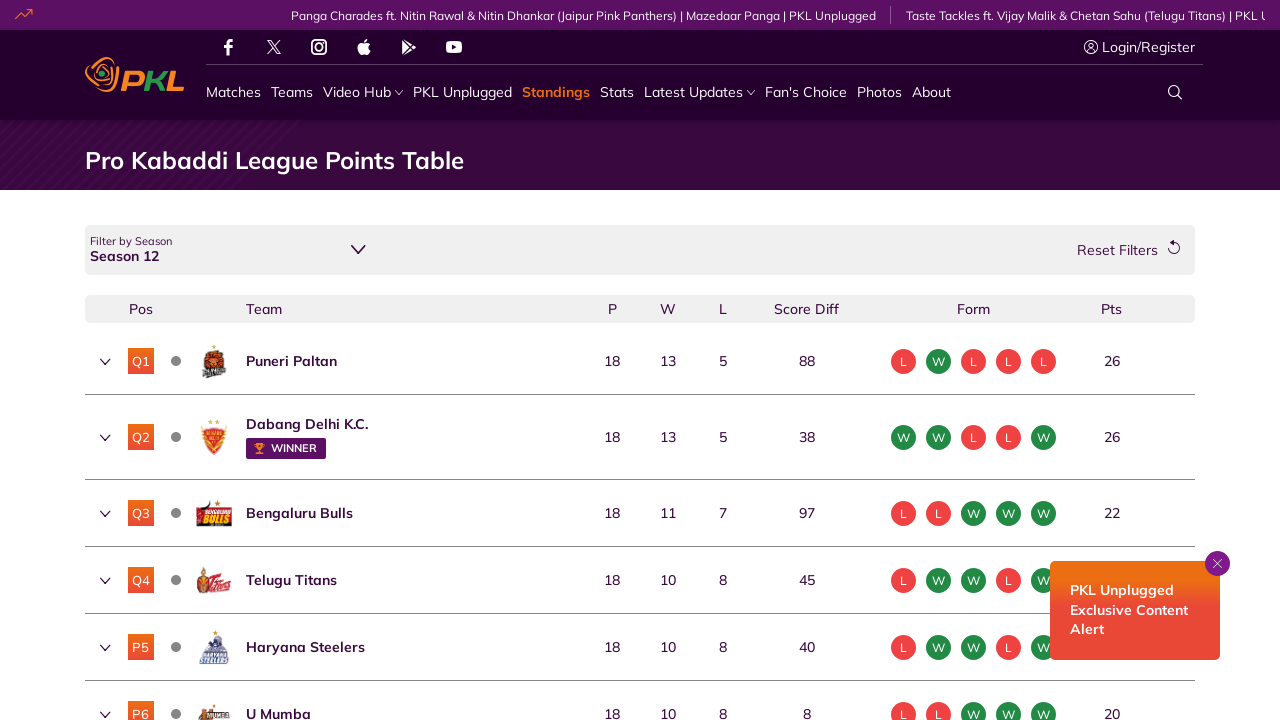

Retrieved team name:  Gujarat Giants
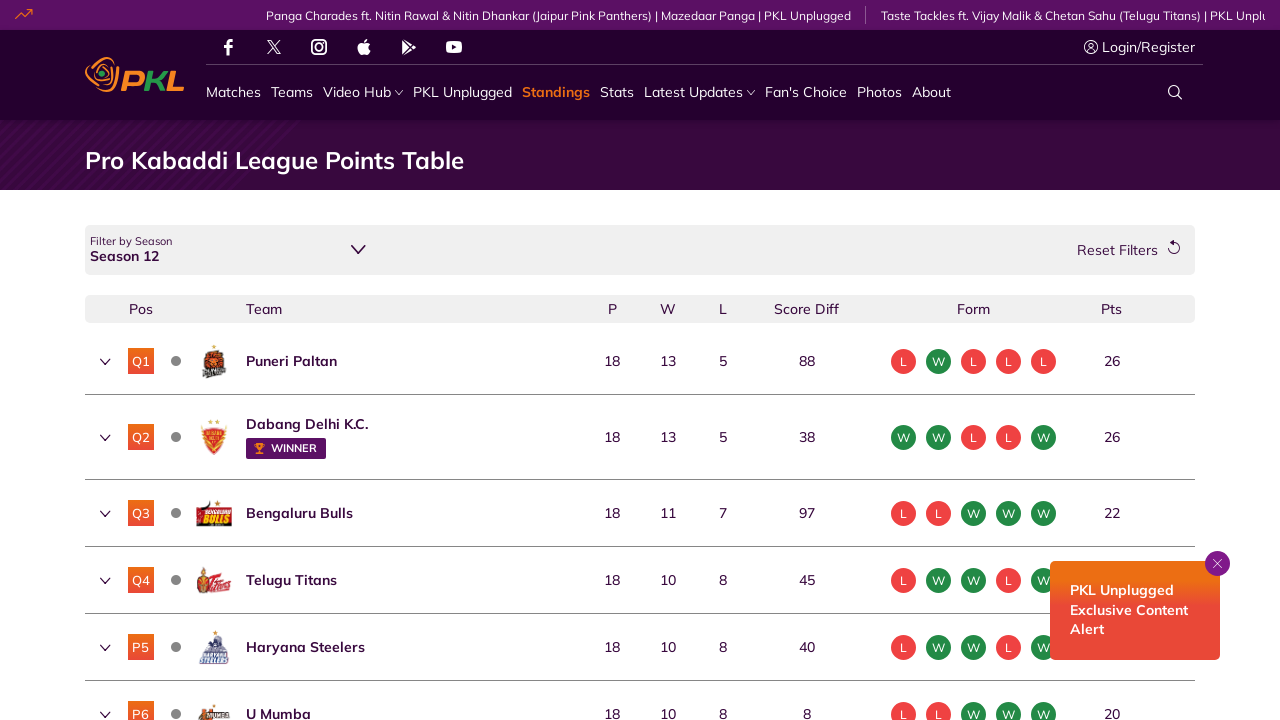

Retrieved team name:  Bengal Warriorz
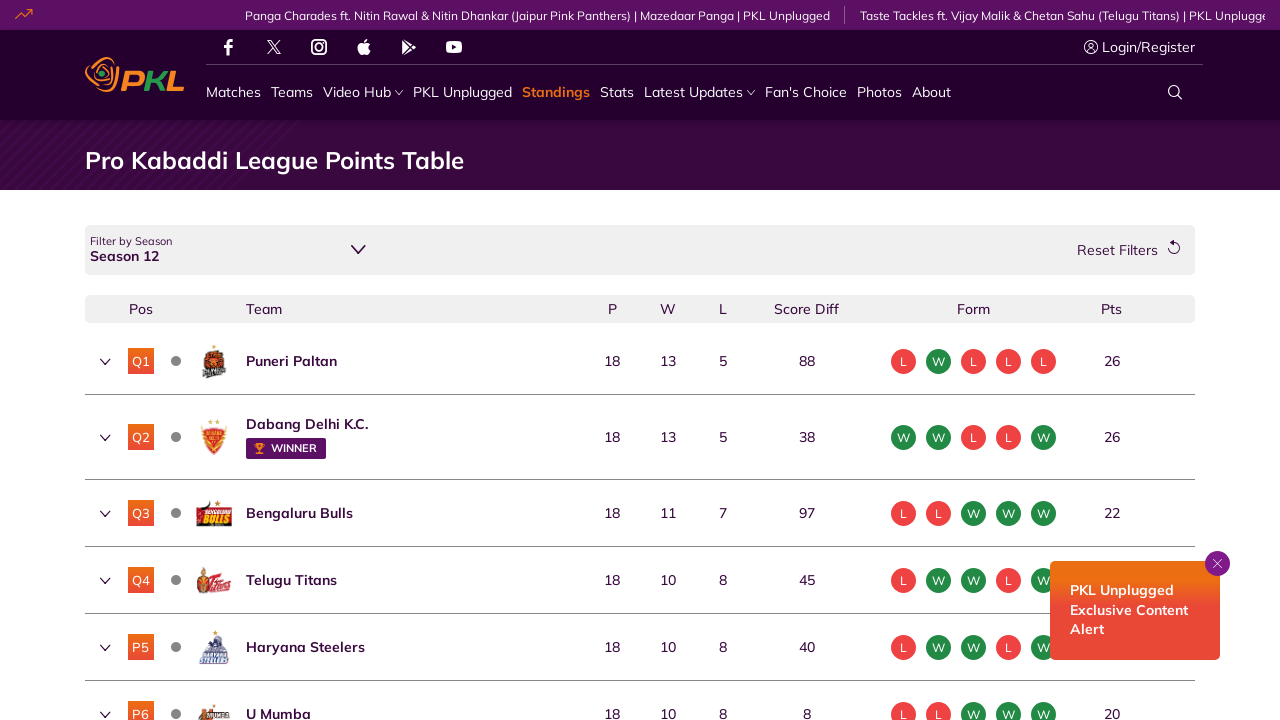

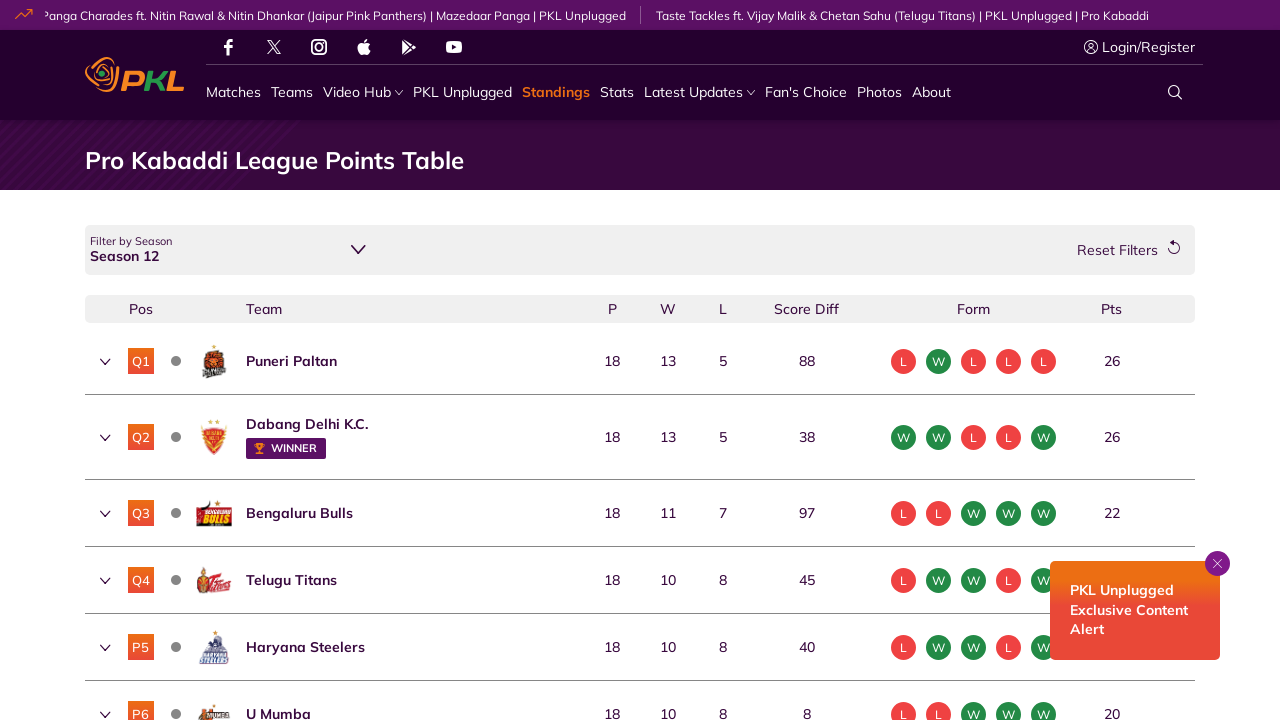